Tests different button click types including double-click, right-click, and regular click, verifying the corresponding messages appear

Starting URL: https://demoqa.com/buttons

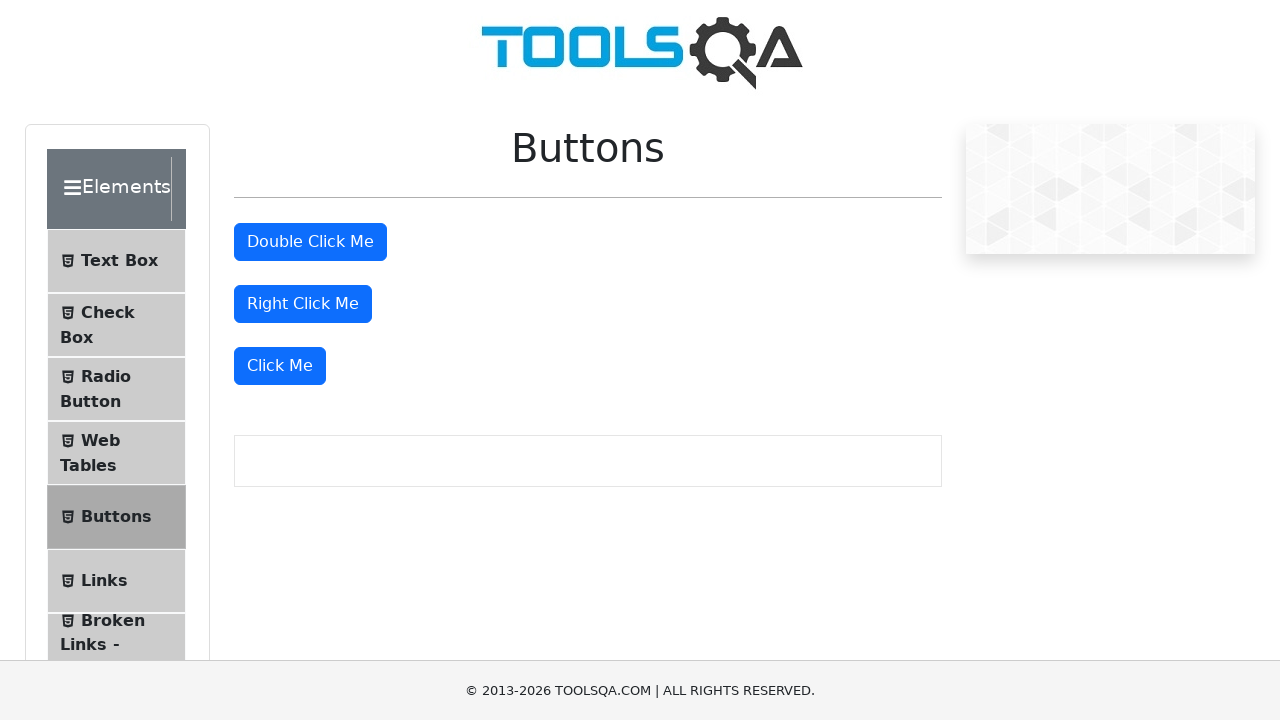

Located all buttons on the page
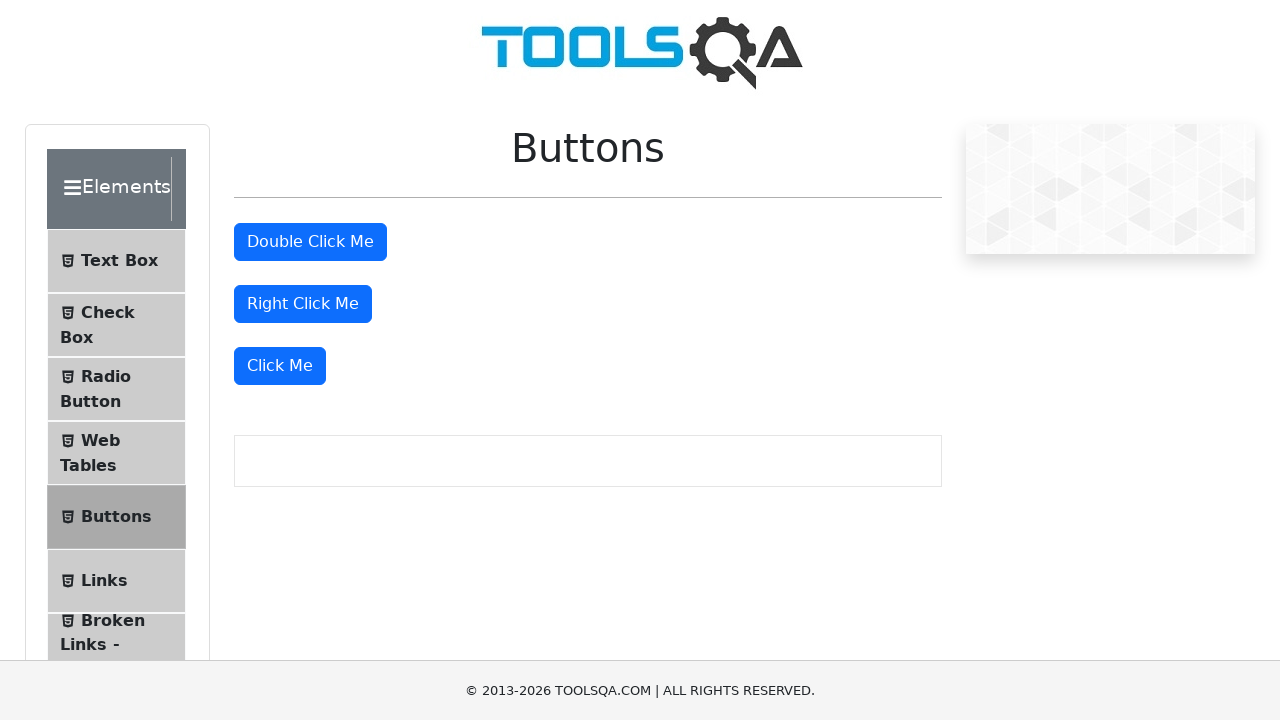

Double-clicked on the second button at (310, 242) on button >> nth=1
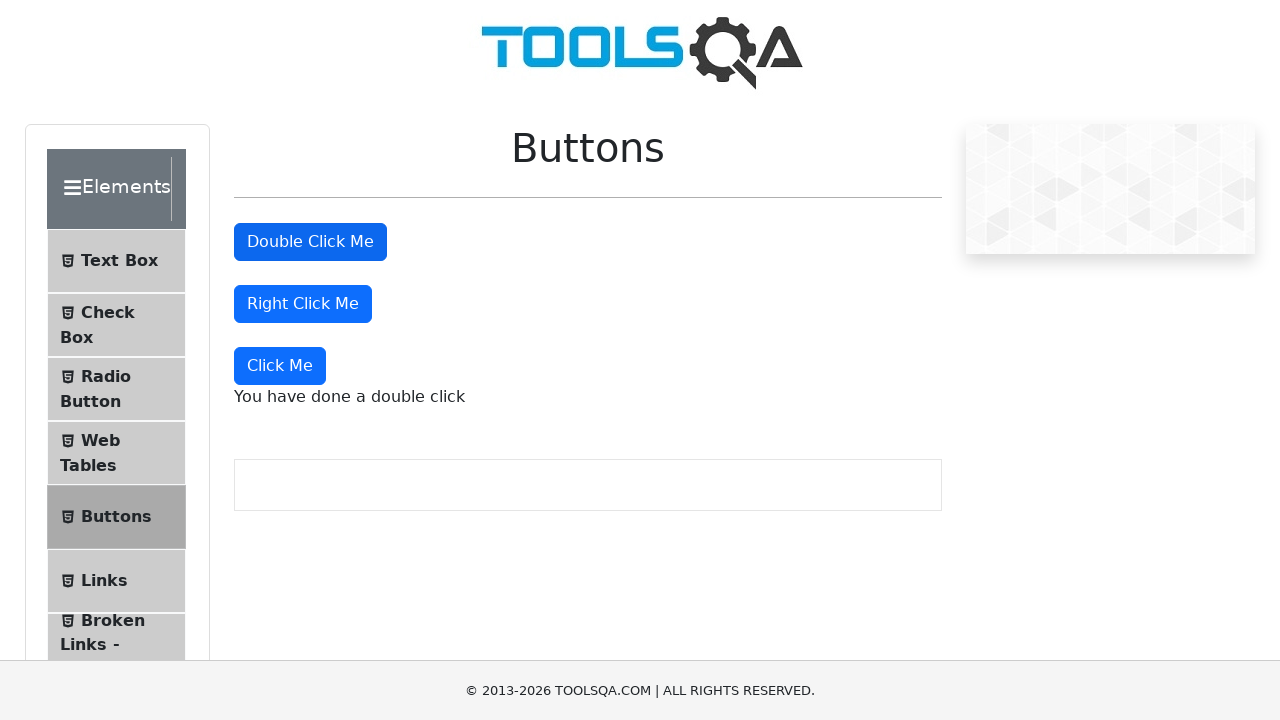

Retrieved double-click message text
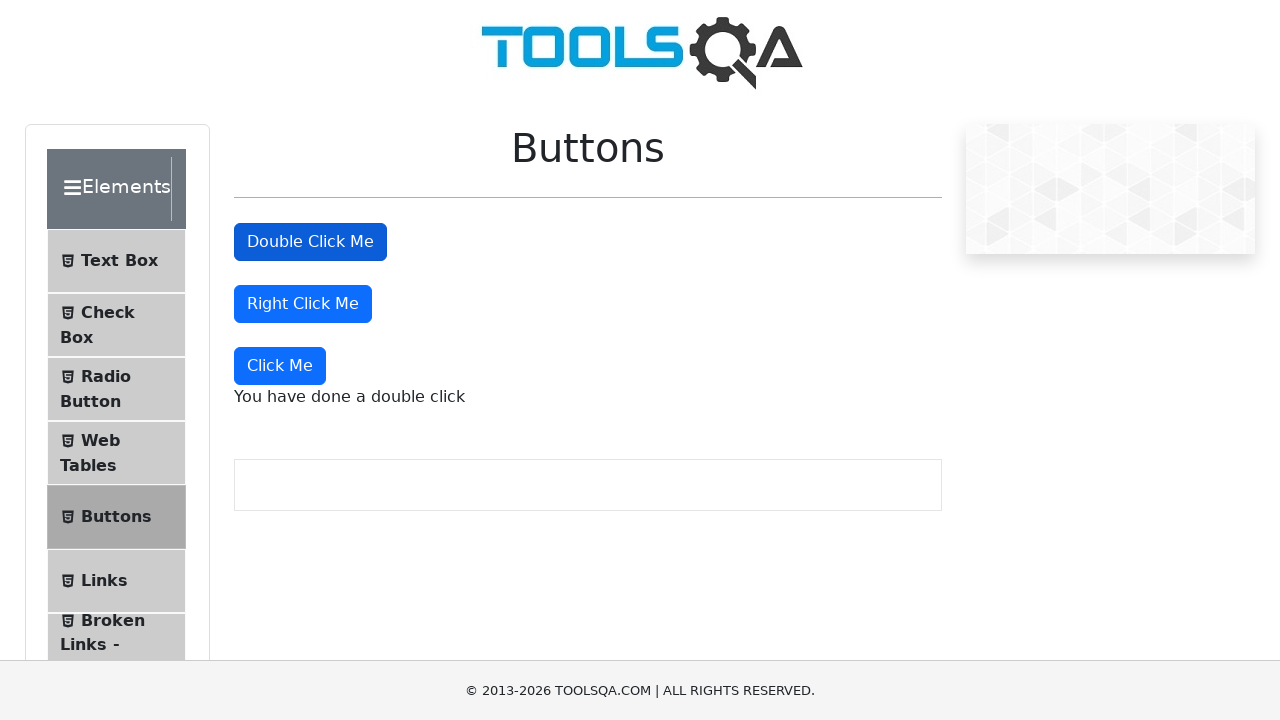

Verified double-click message contains expected text
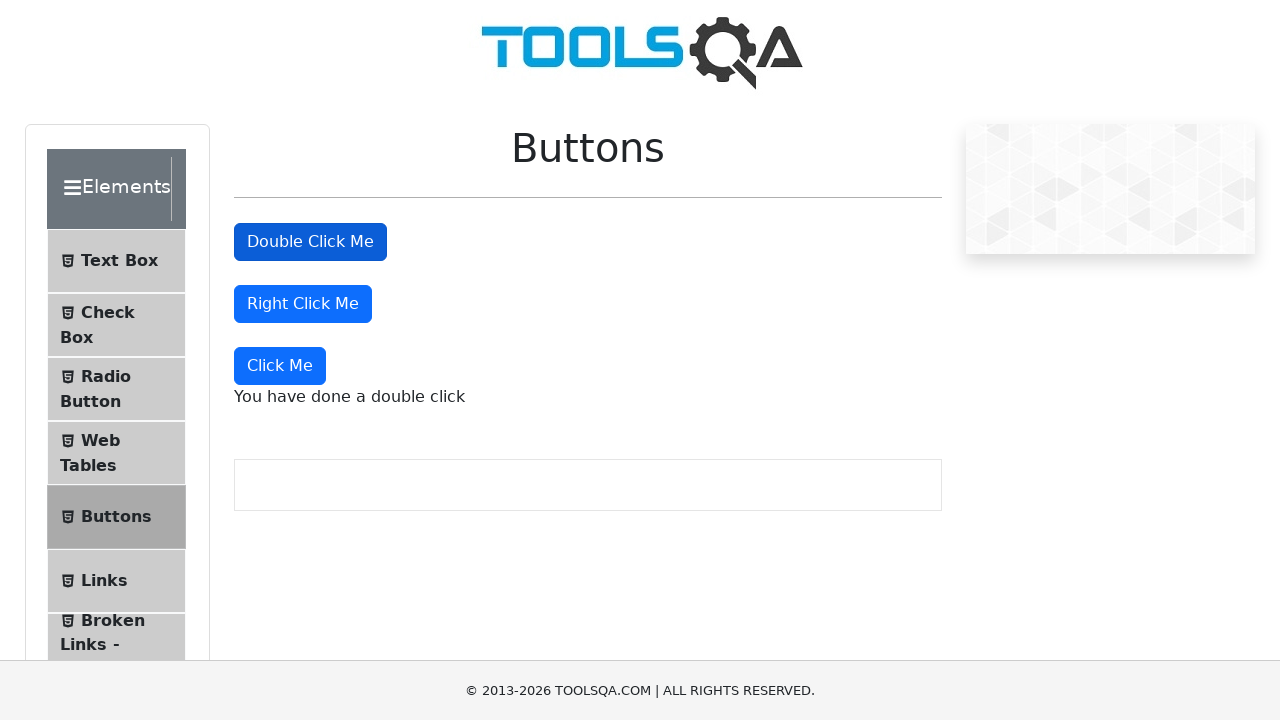

Right-clicked on the third button at (303, 304) on button >> nth=2
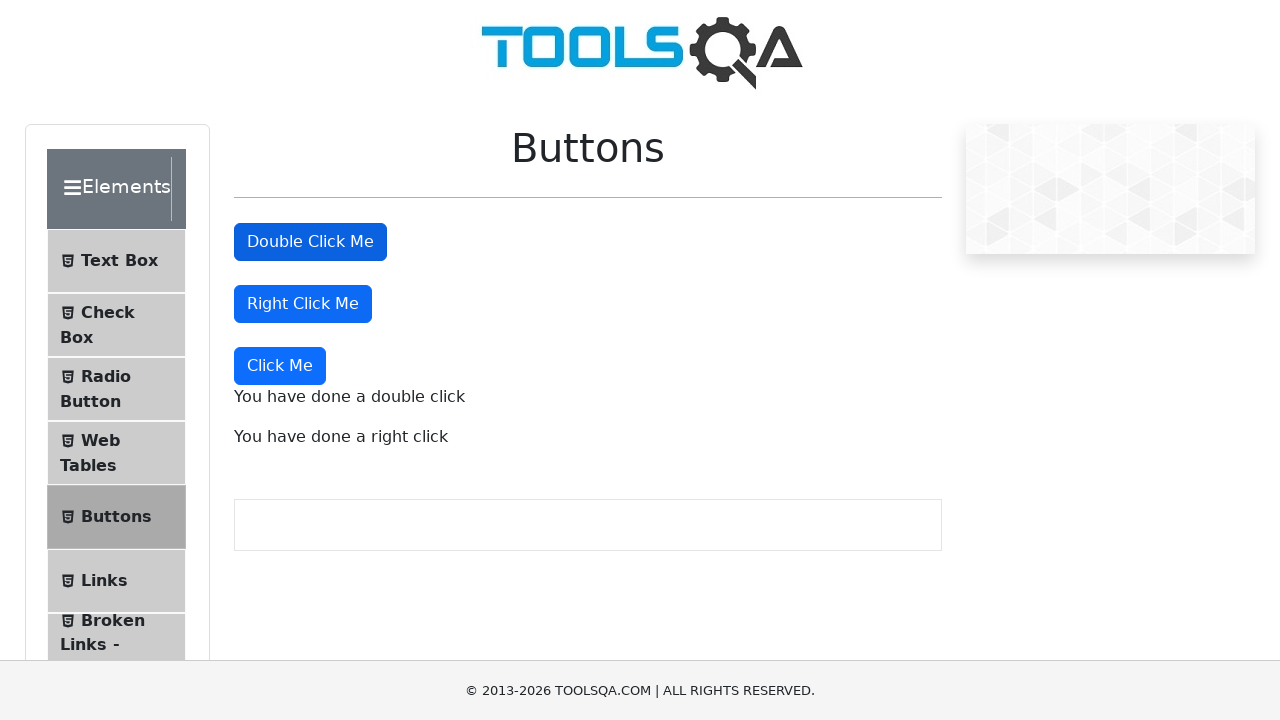

Retrieved right-click message text
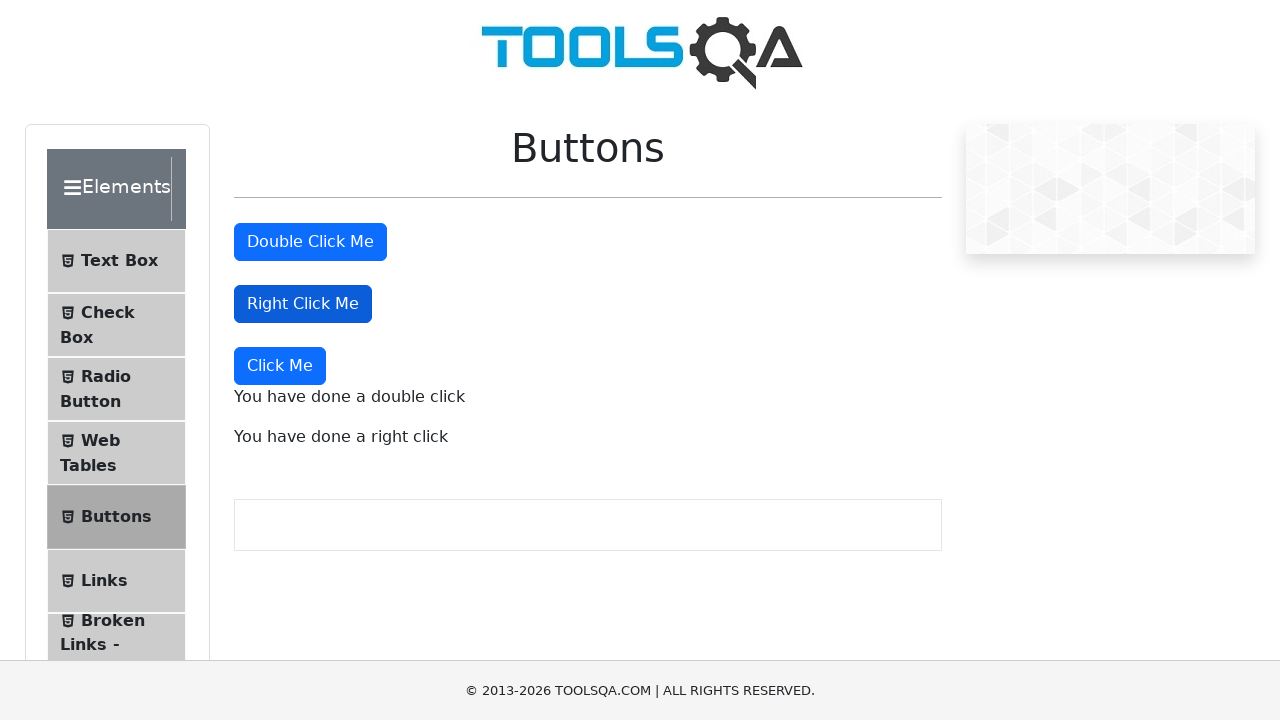

Verified right-click message contains expected text
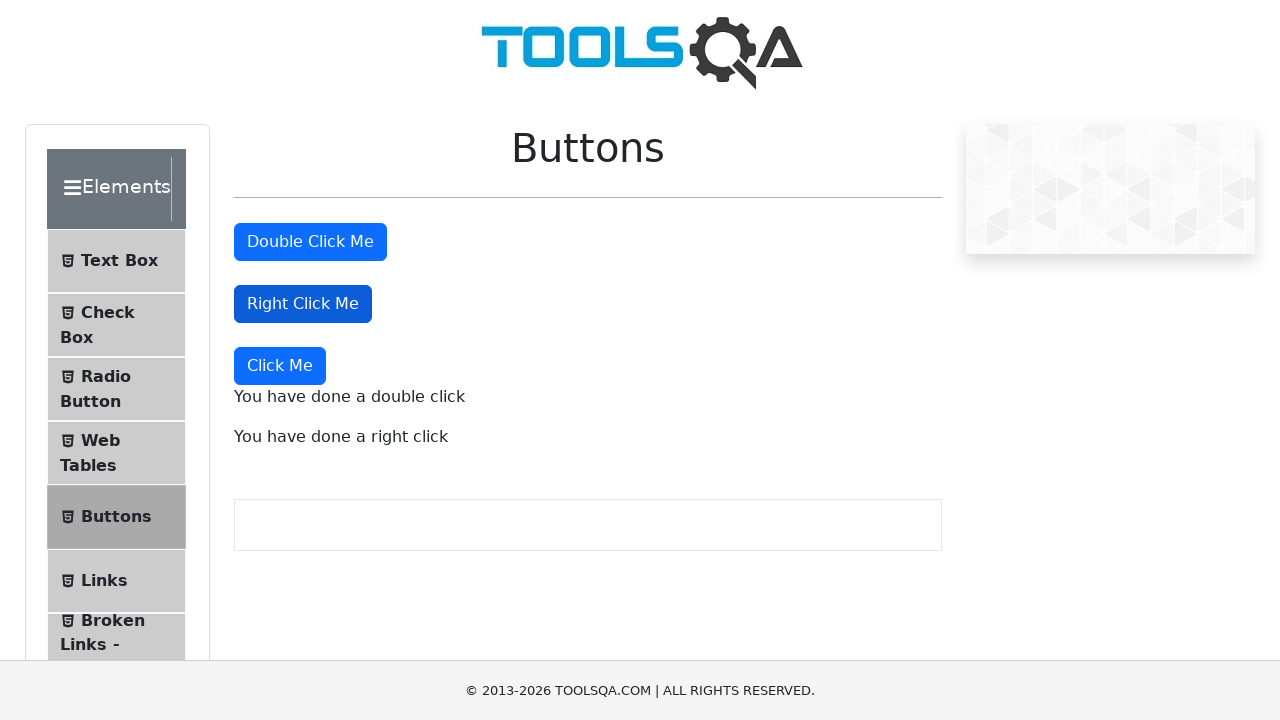

Clicked on the fourth button at (280, 366) on button >> nth=3
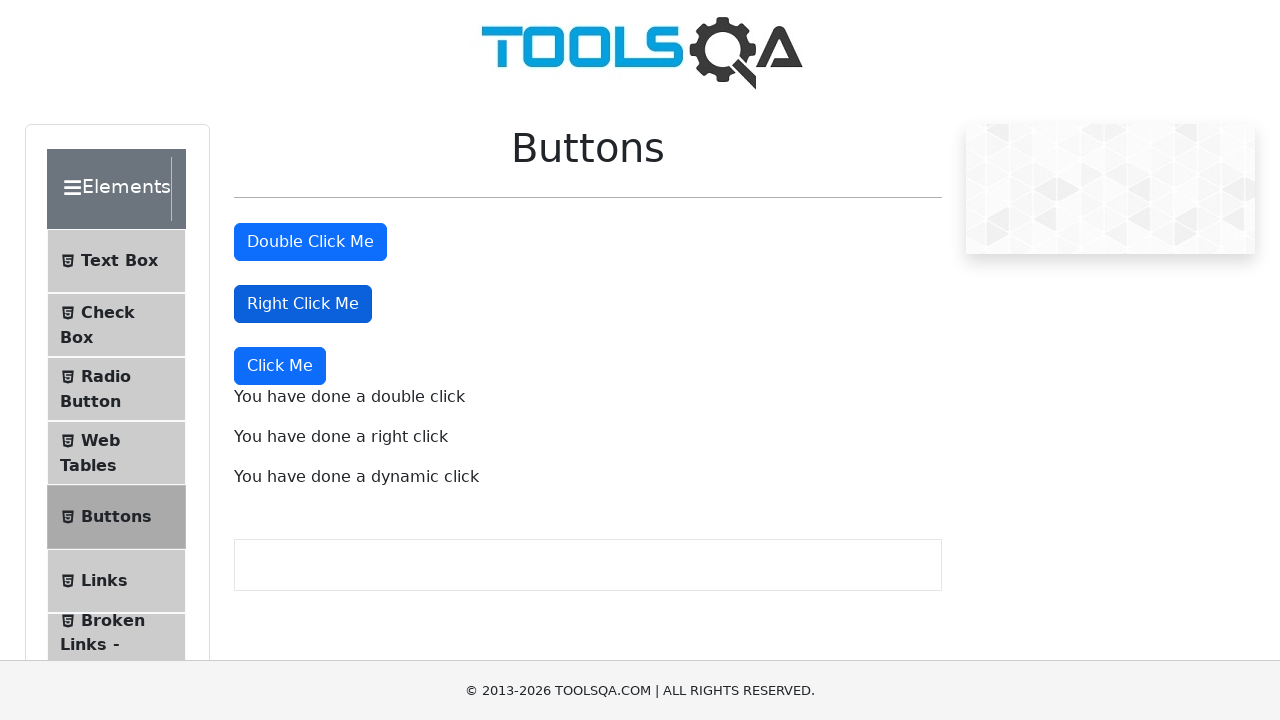

Retrieved dynamic click message text
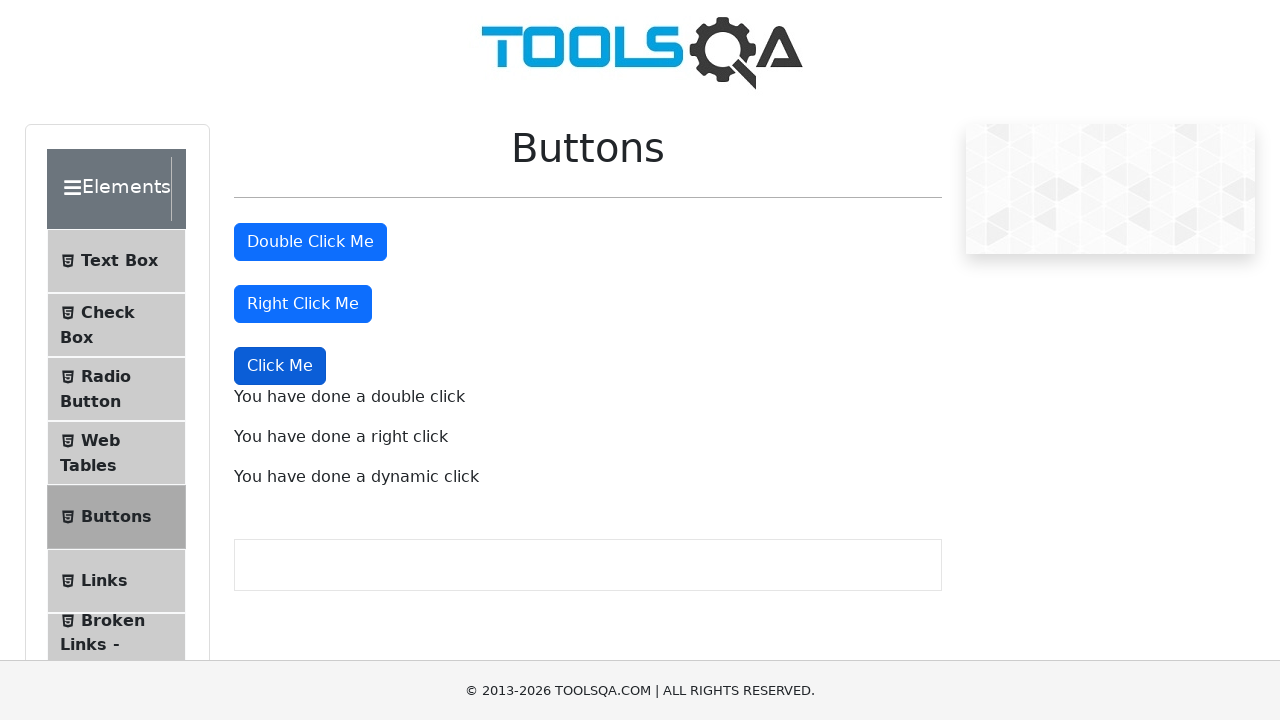

Verified dynamic click message contains expected text
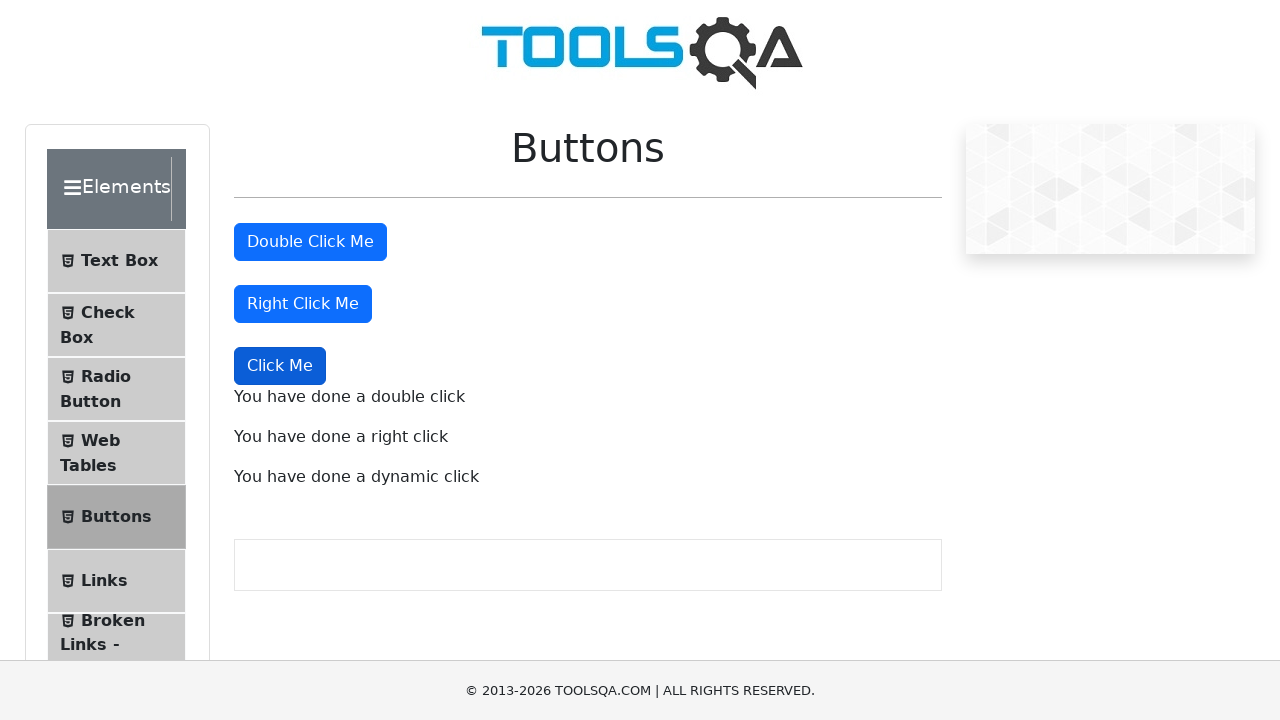

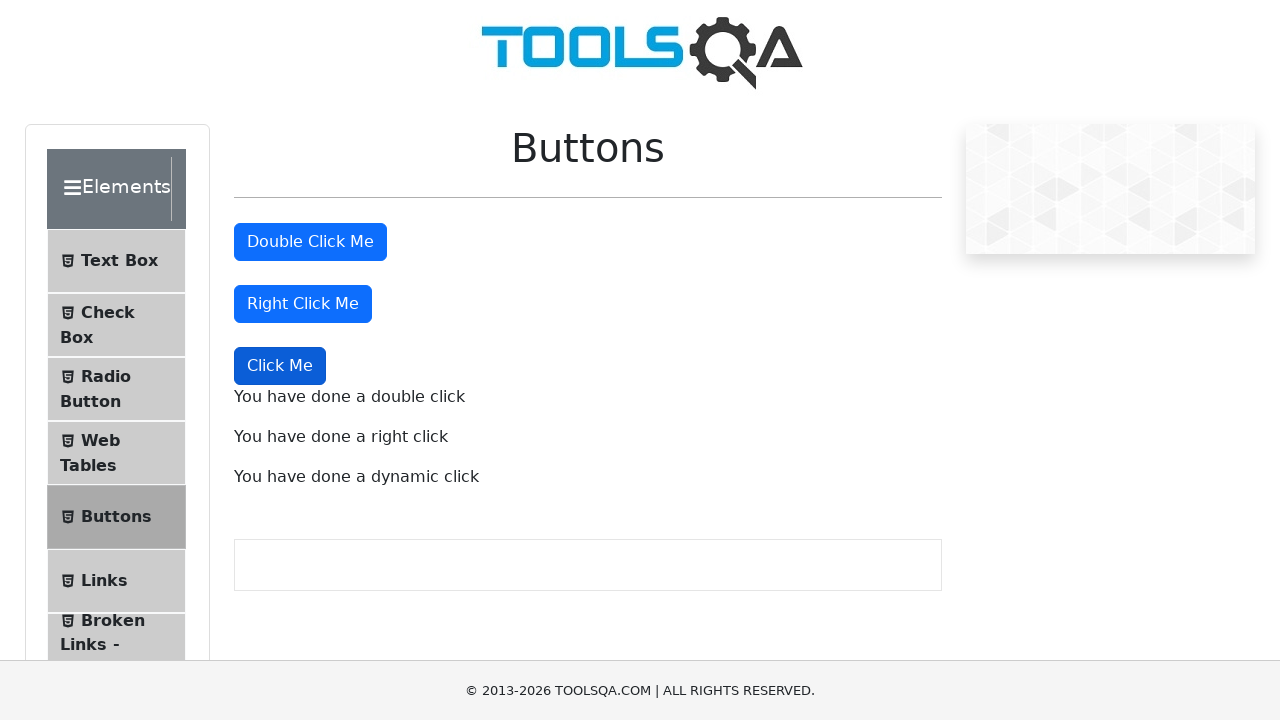